Verifies that the current URL matches the expected login page URL

Starting URL: https://opensource-demo.orangehrmlive.com/web/index.php/auth/login

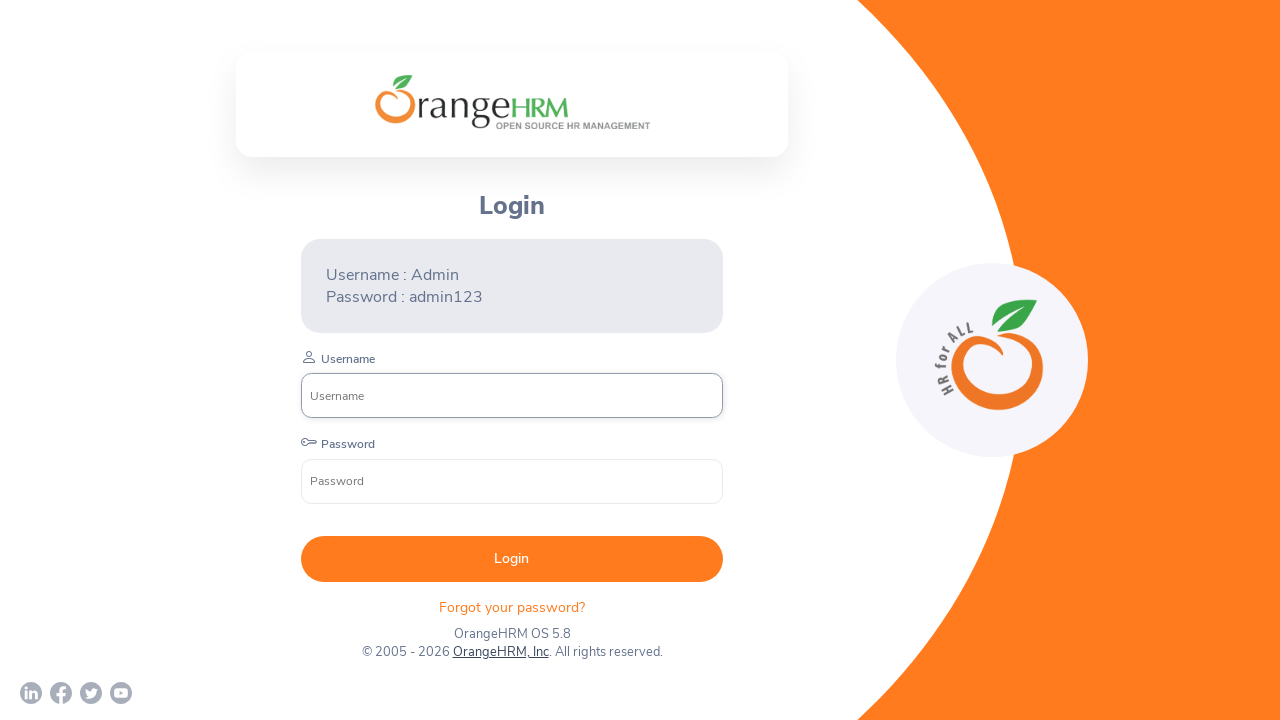

Verified that current URL matches expected login page URL
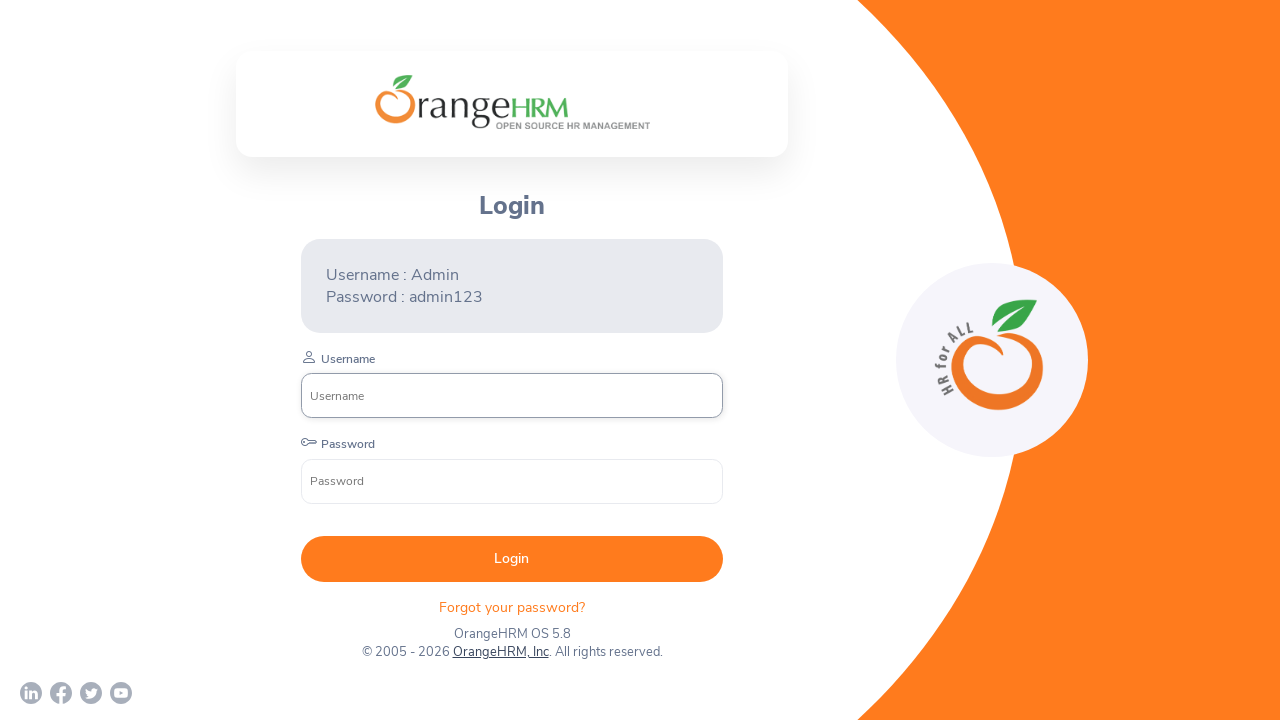

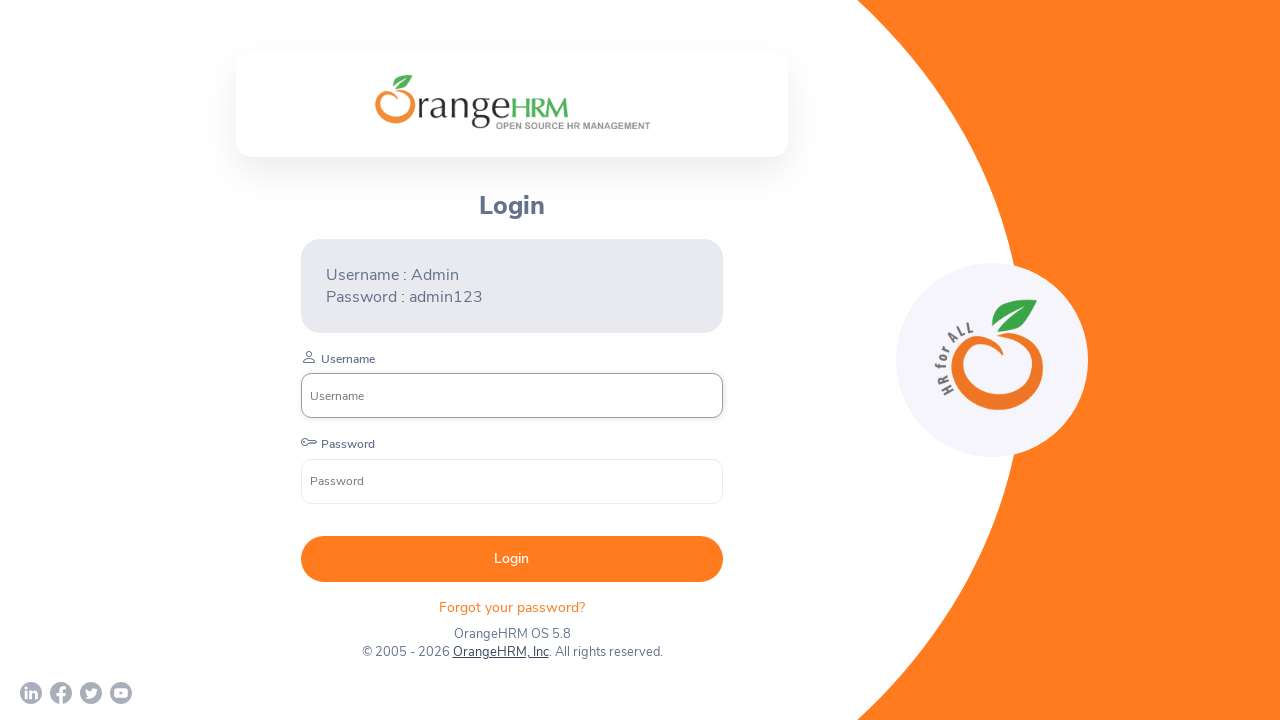